Demonstrates various mouse and keyboard interactions with the location search bar on Swiggy homepage including clicking, double-clicking, right-clicking, and typing text

Starting URL: https://www.swiggy.com/

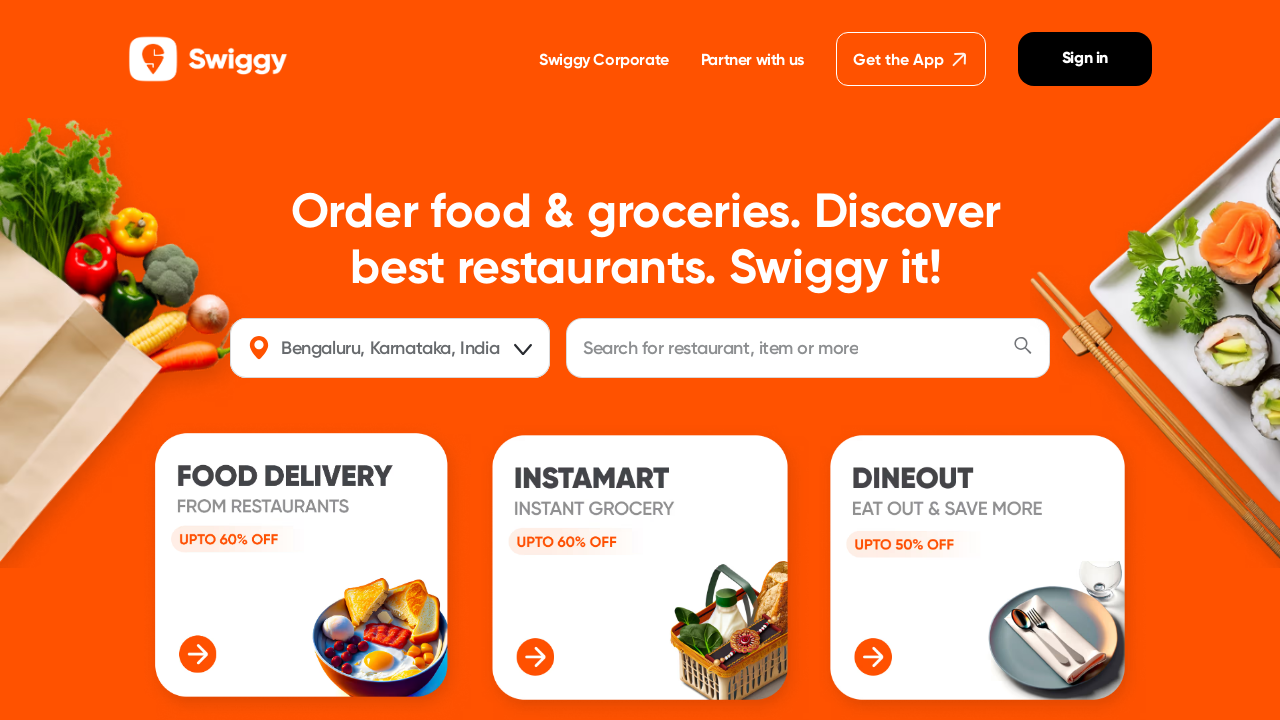

Located the location search bar element
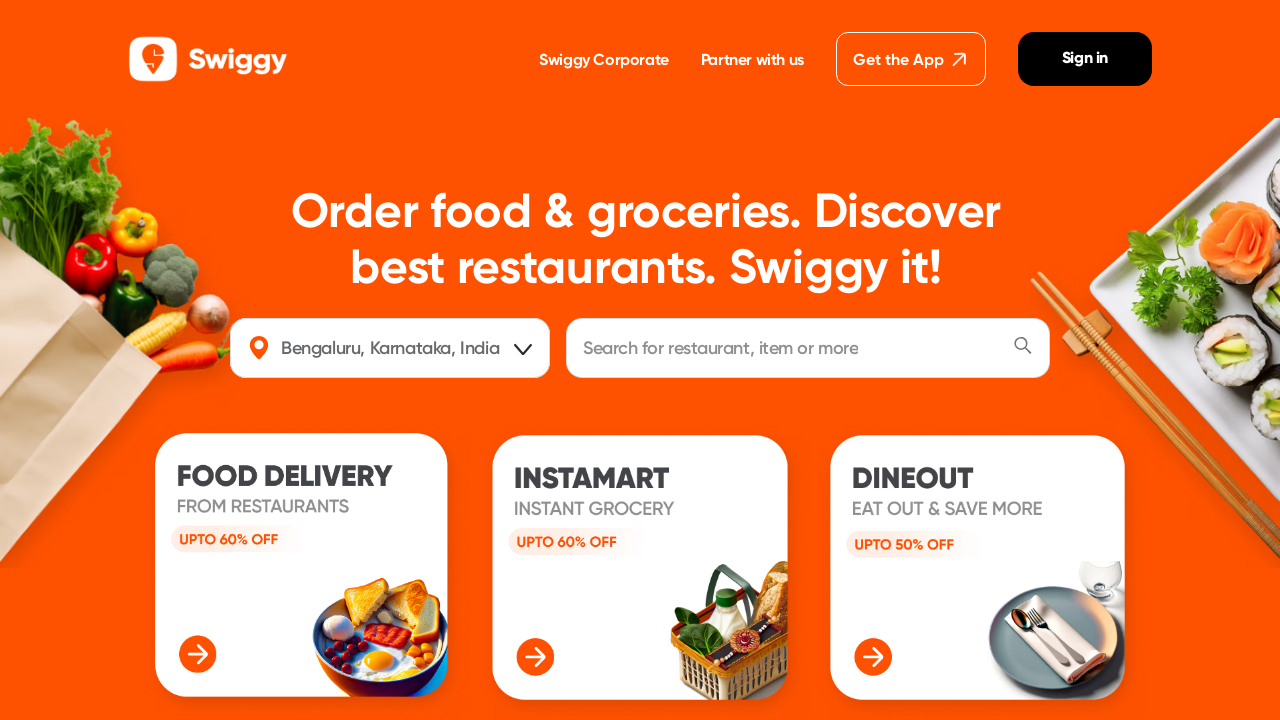

Hovered over the location search bar at (392, 348) on #location
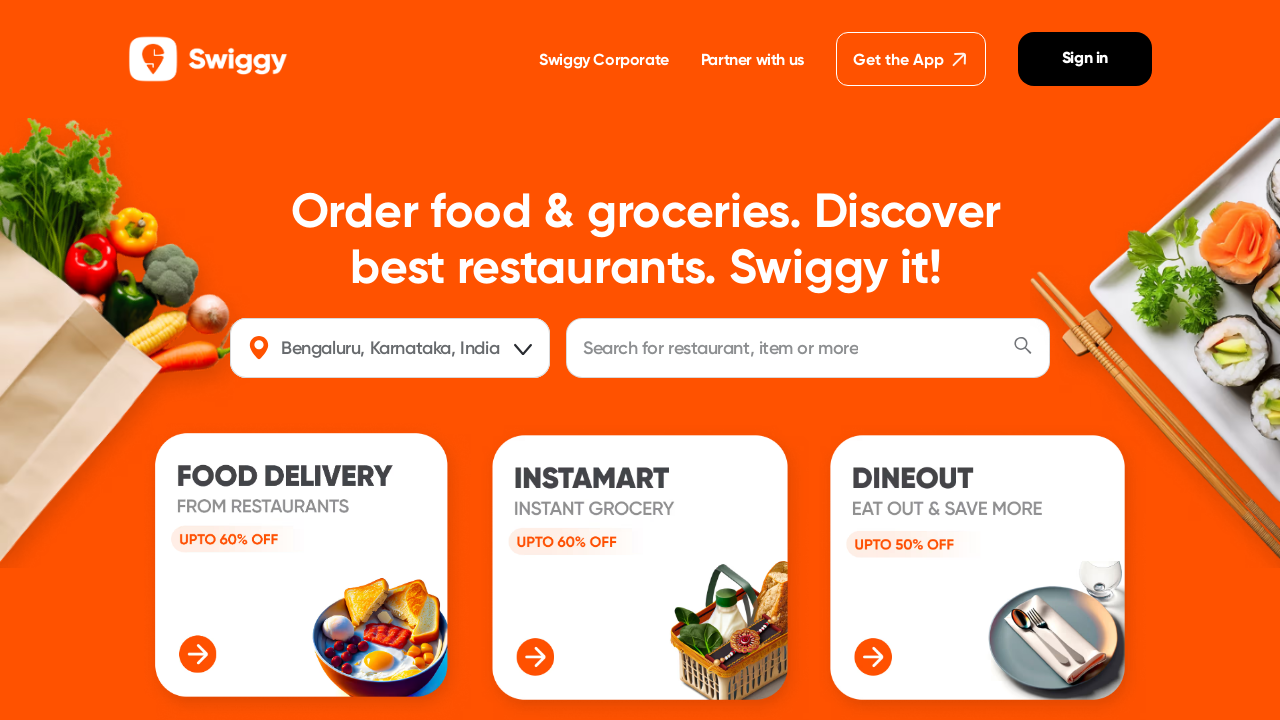

Clicked the location search bar at (392, 348) on #location
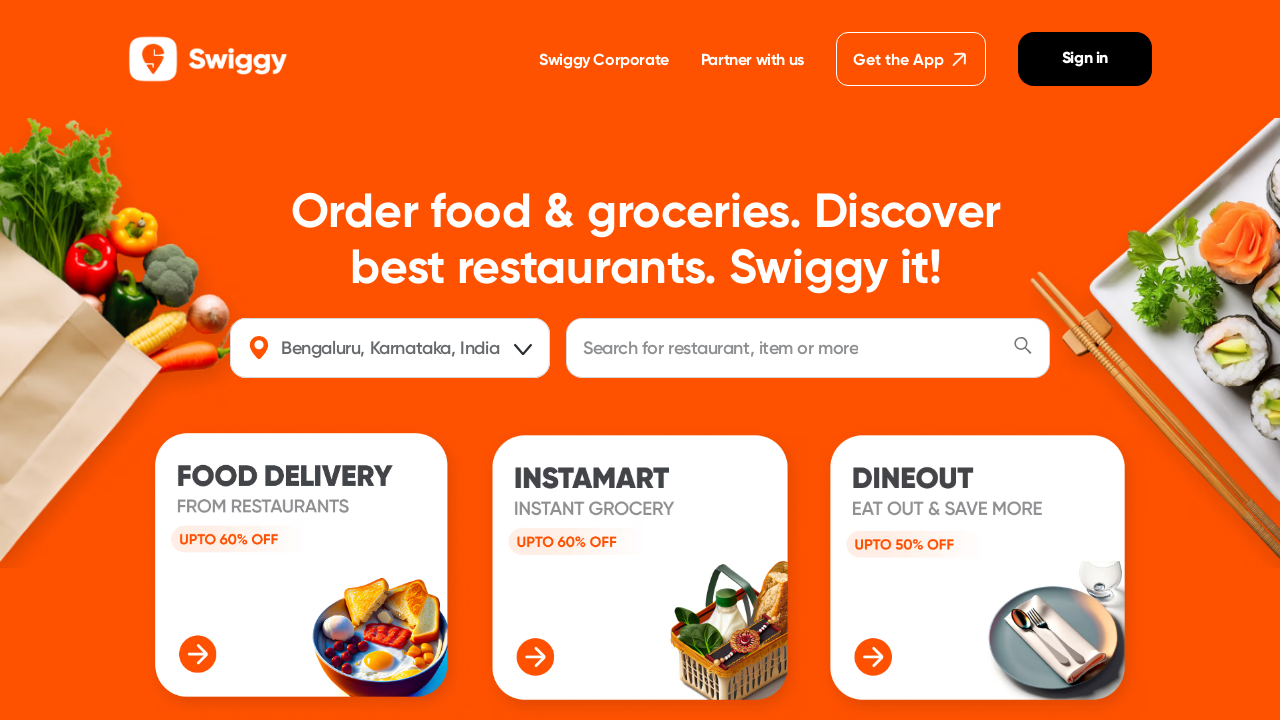

Double-clicked the location search bar at (392, 348) on #location
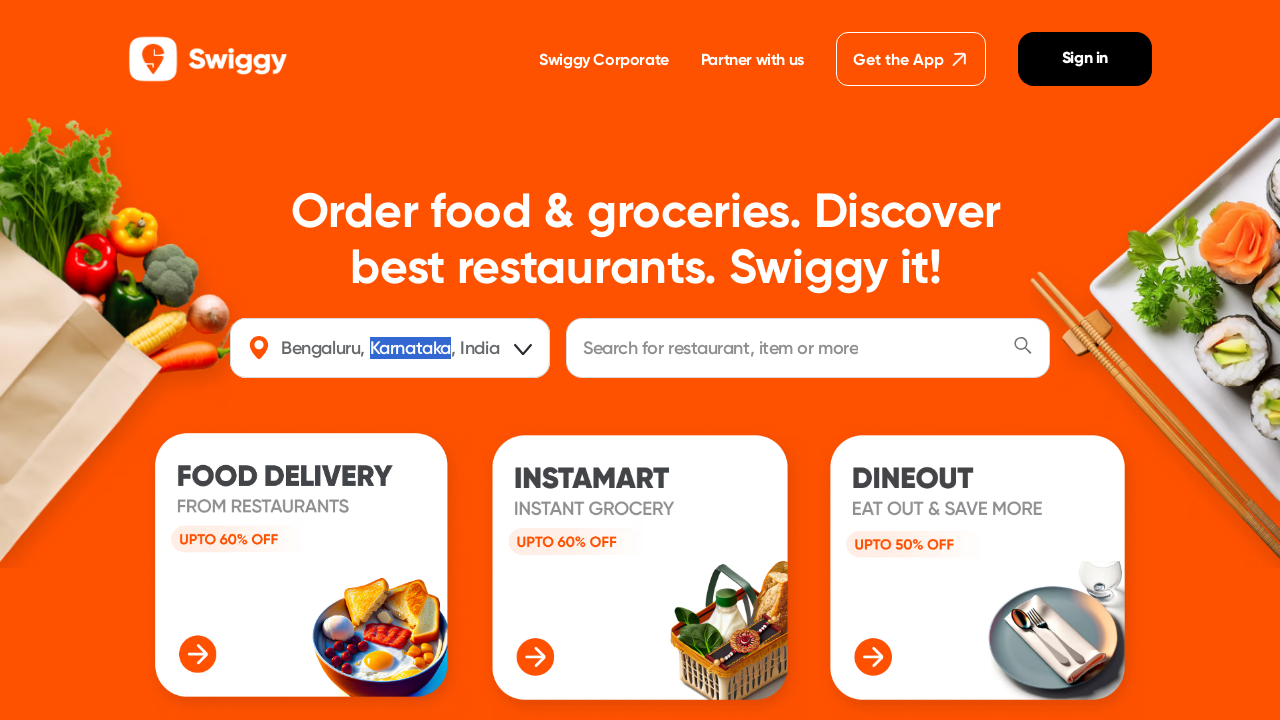

Right-clicked the location search bar at (392, 348) on #location
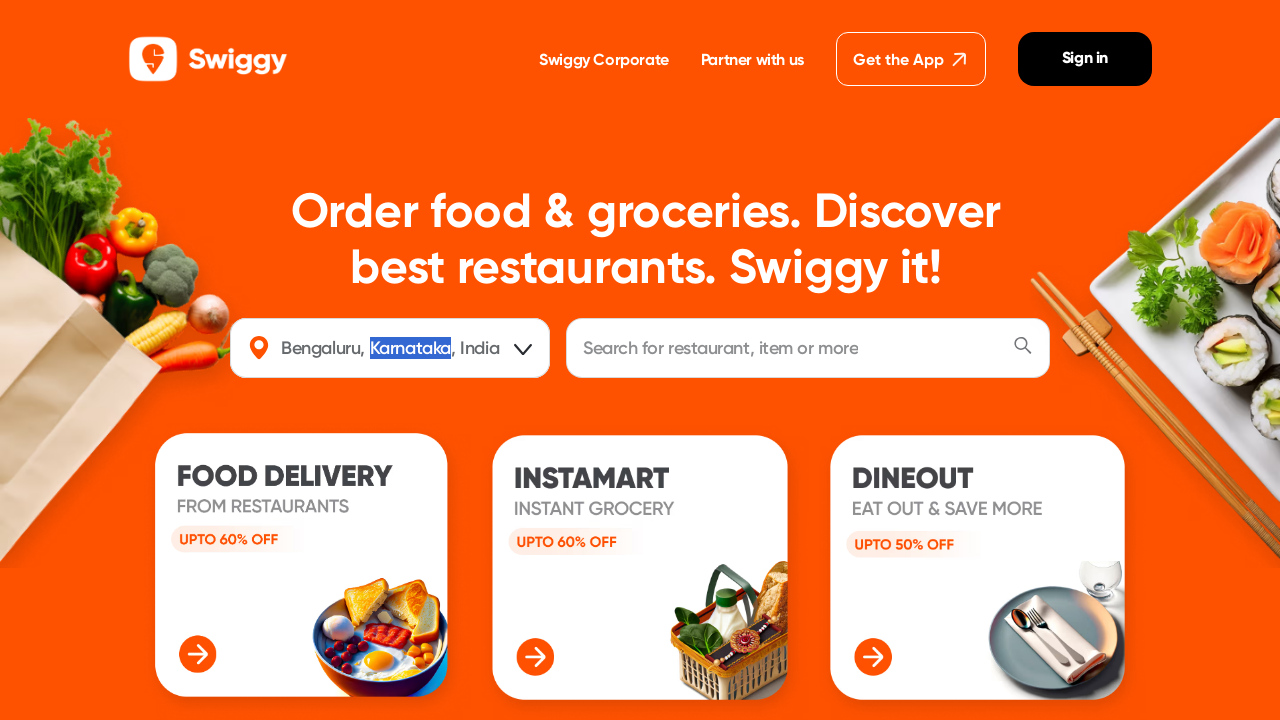

Clicked the location search bar to focus at (392, 348) on #location
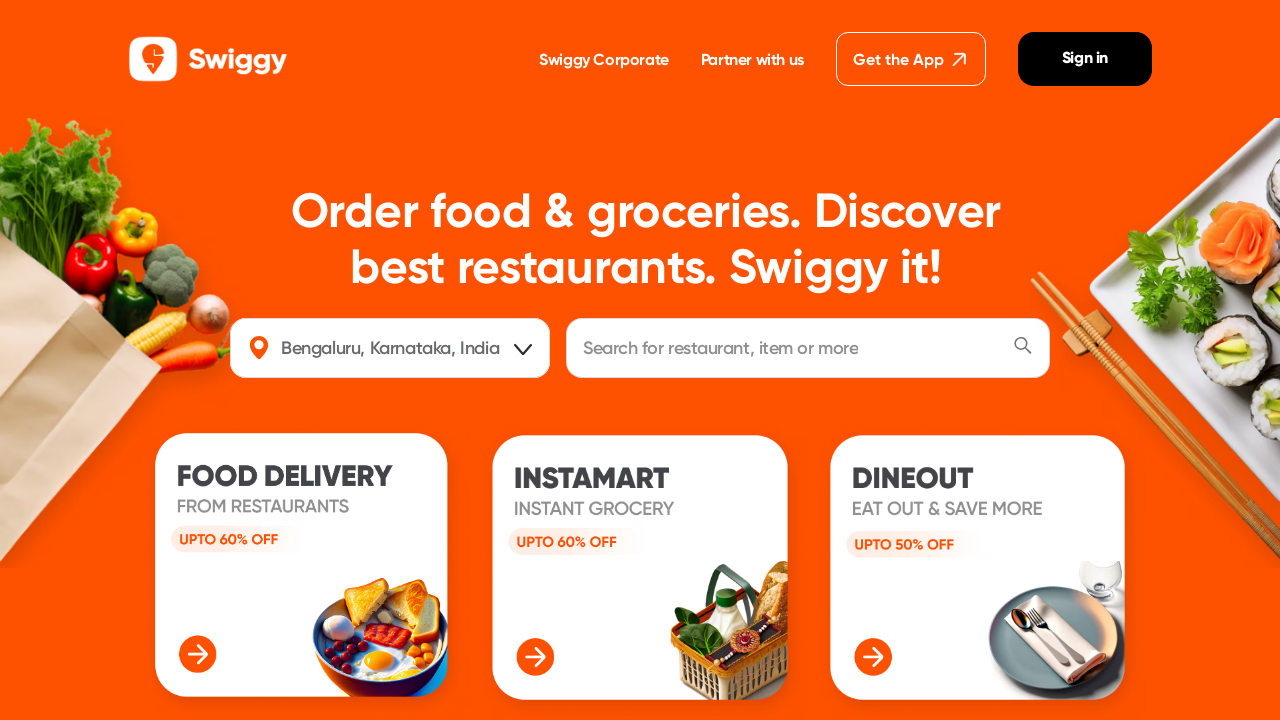

Filled the location search bar with 'Hello, World!' on #location
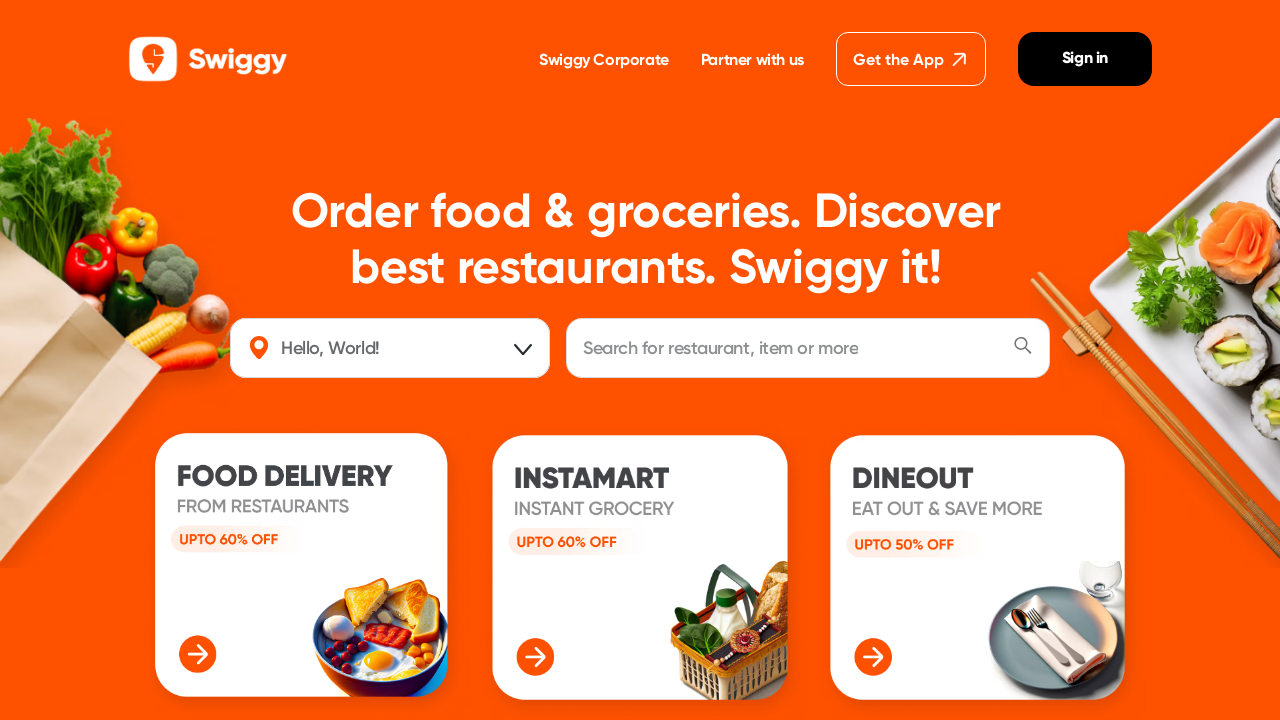

Cleared the location search bar on #location
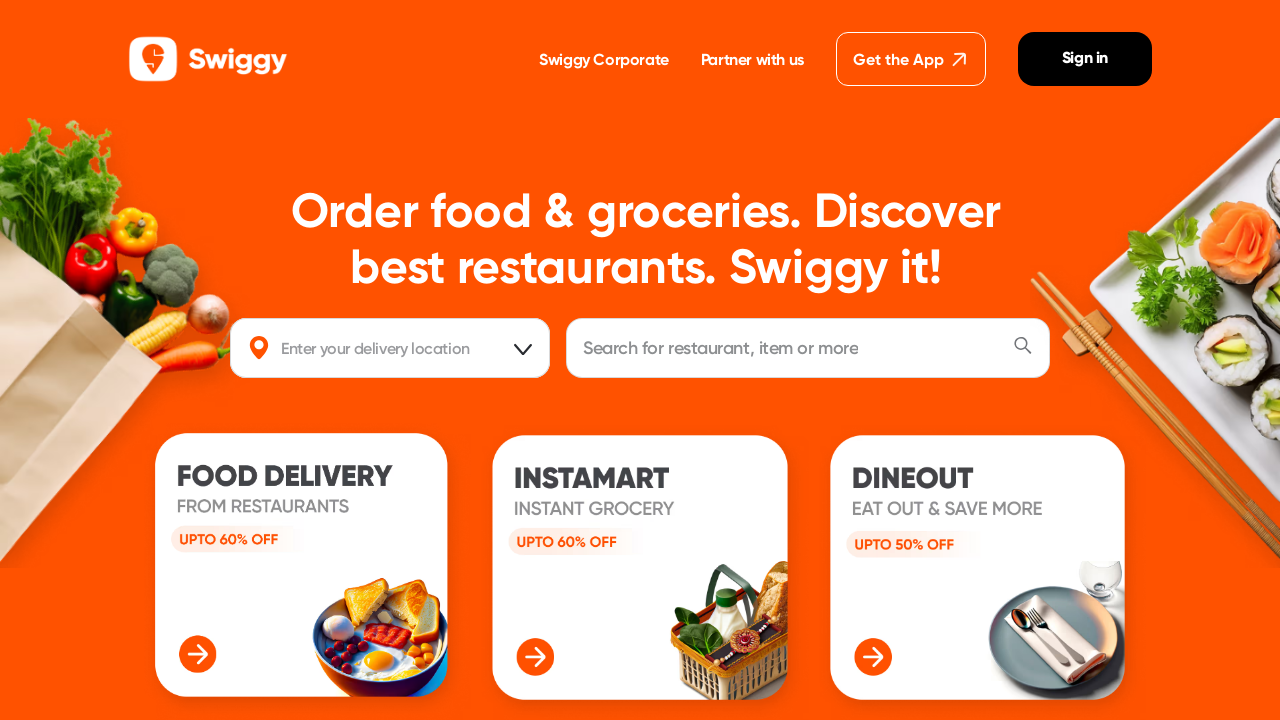

Typed 'Hello' into the location search bar on #location
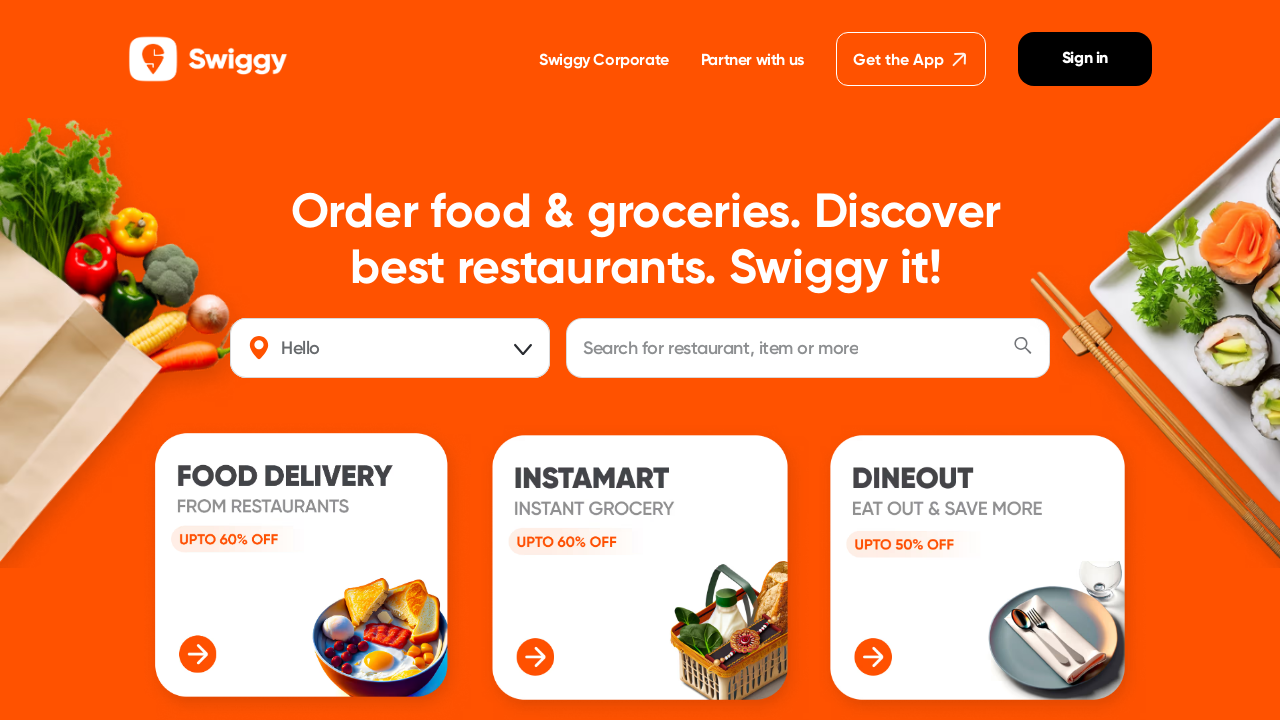

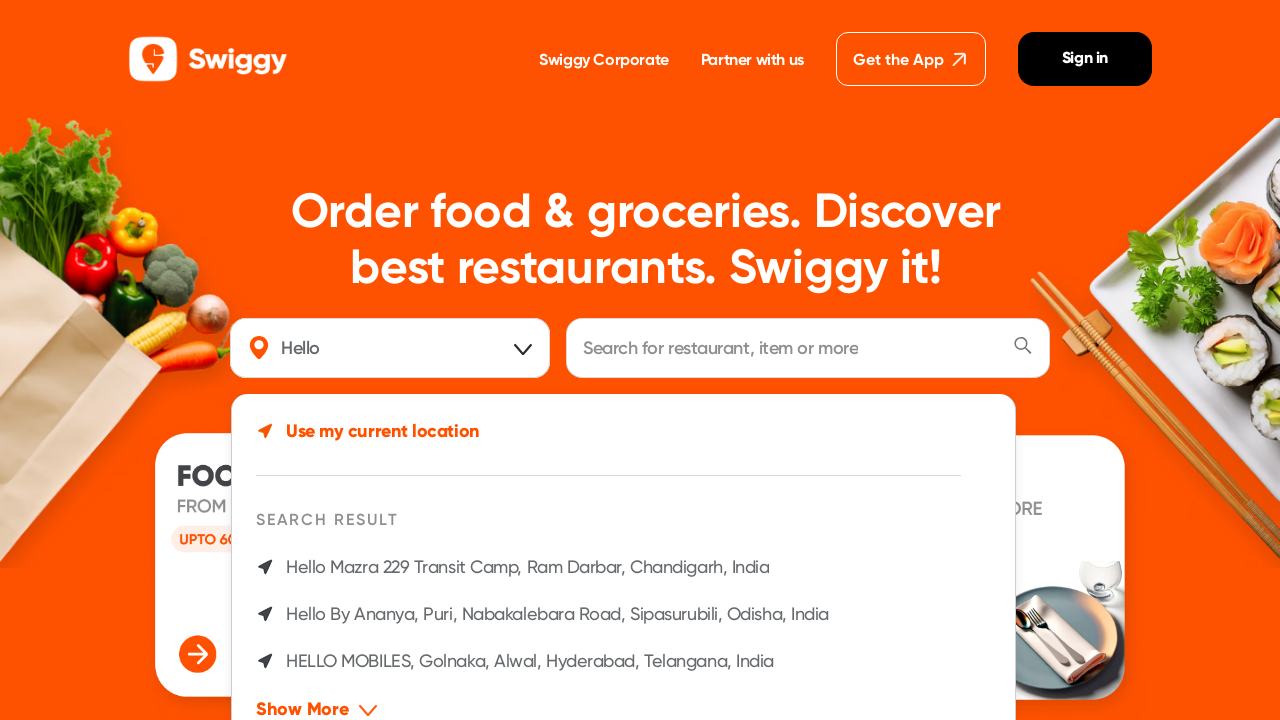